Tests textbox form functionality by filling in user name, email, current address, and permanent address fields, then submitting the form

Starting URL: https://demoqa.com/text-box

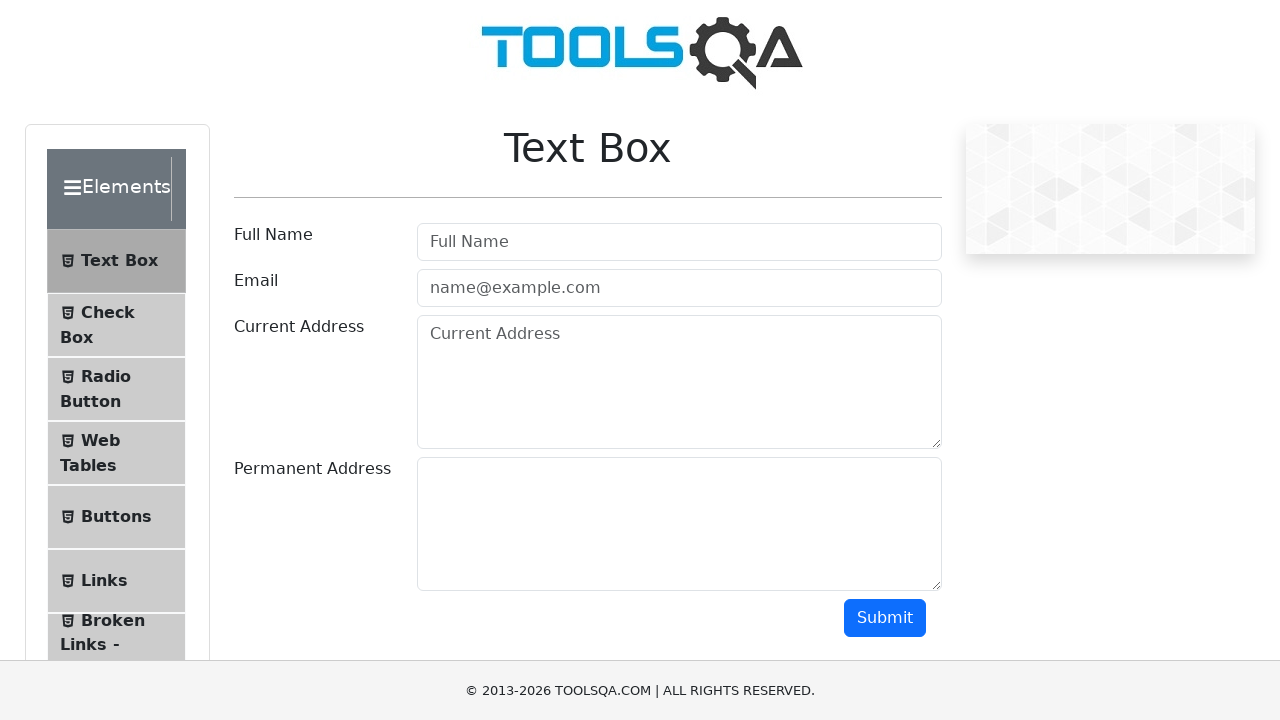

Filled userName field with 'Rahul Patidar' on #userName
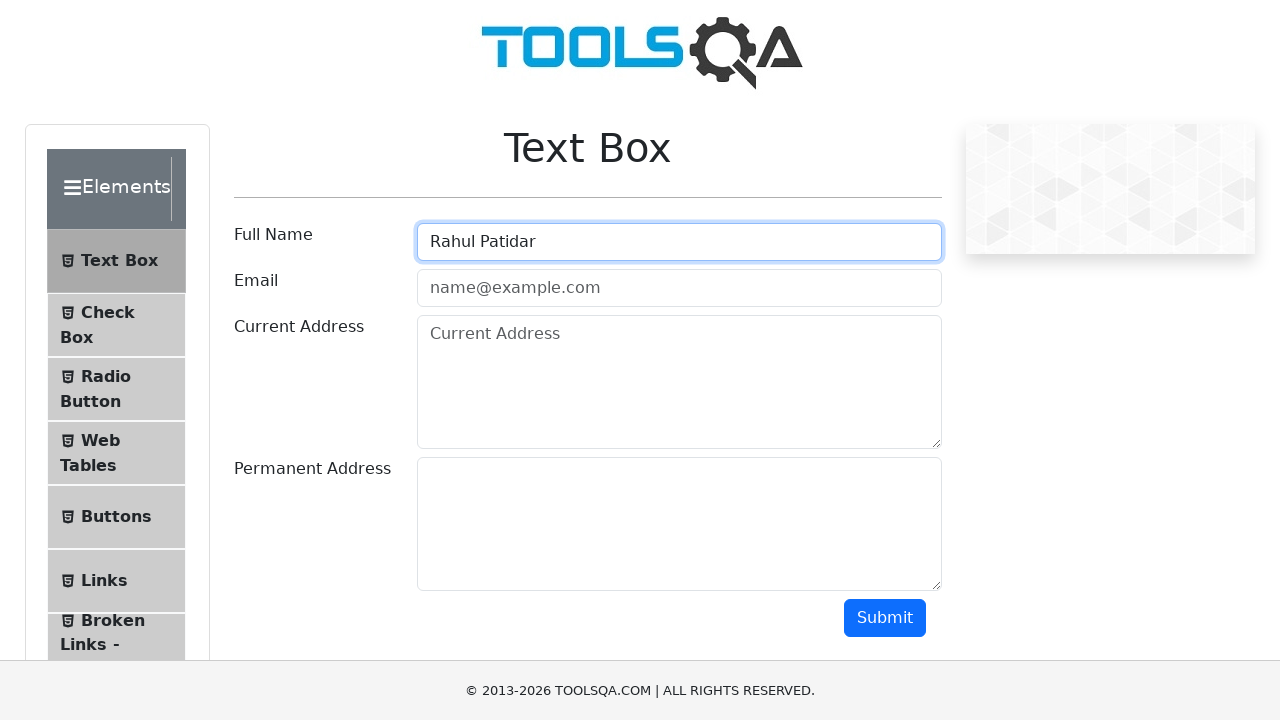

Filled userEmail field with 'rahul@gmail.com' on #userEmail
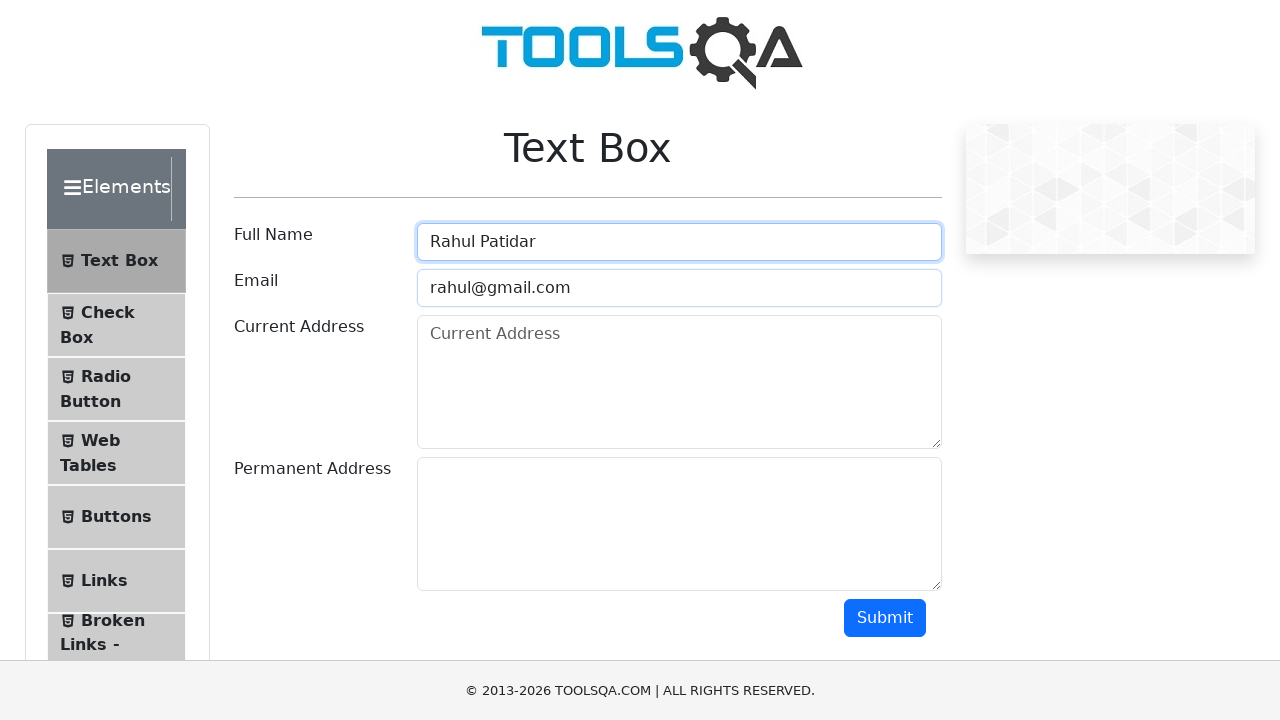

Filled currentAddress field with 'Prasun Savoy' on #currentAddress
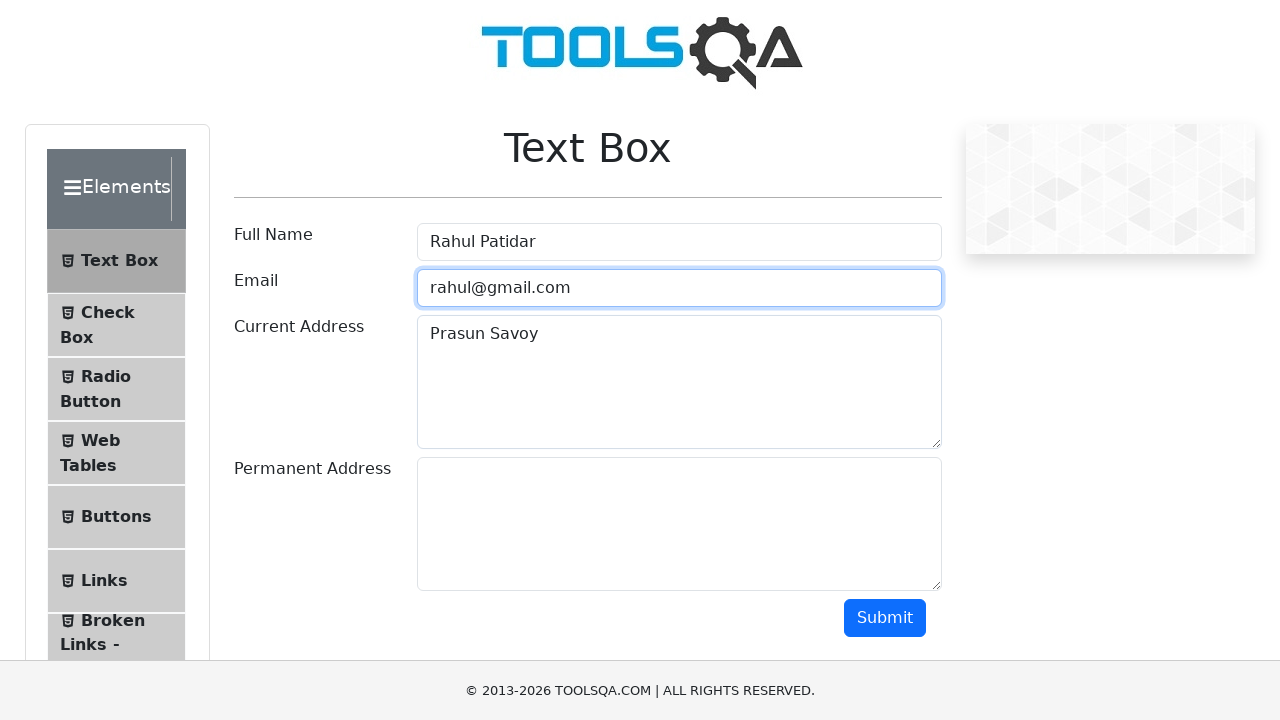

Filled permanentAddress field with 'Prasun Savoy' on #permanentAddress
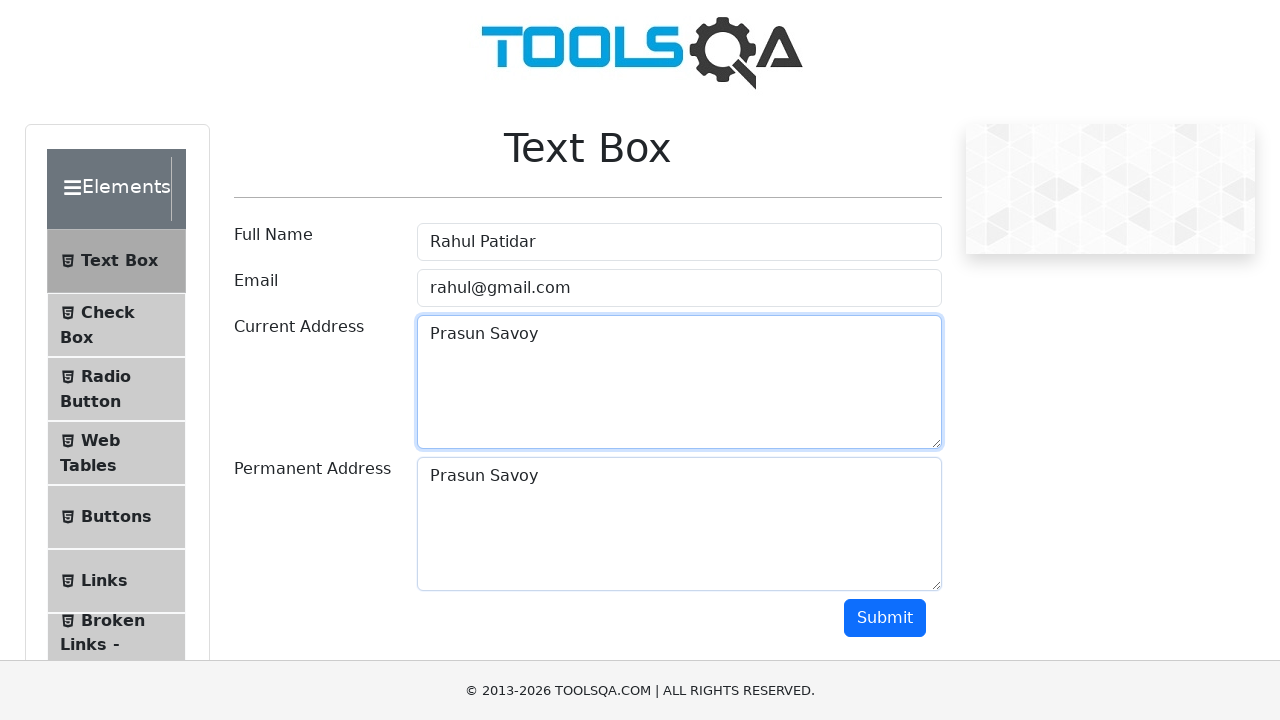

Clicked submit button to submit textbox form at (885, 618) on #submit
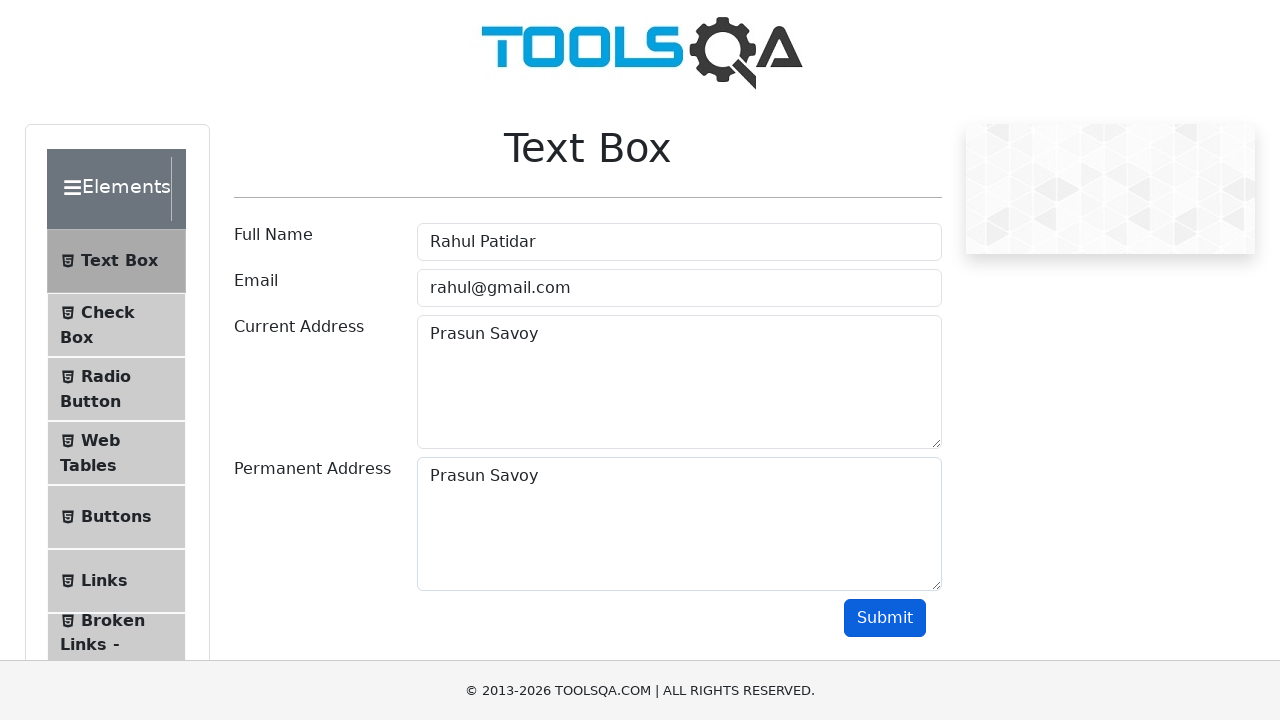

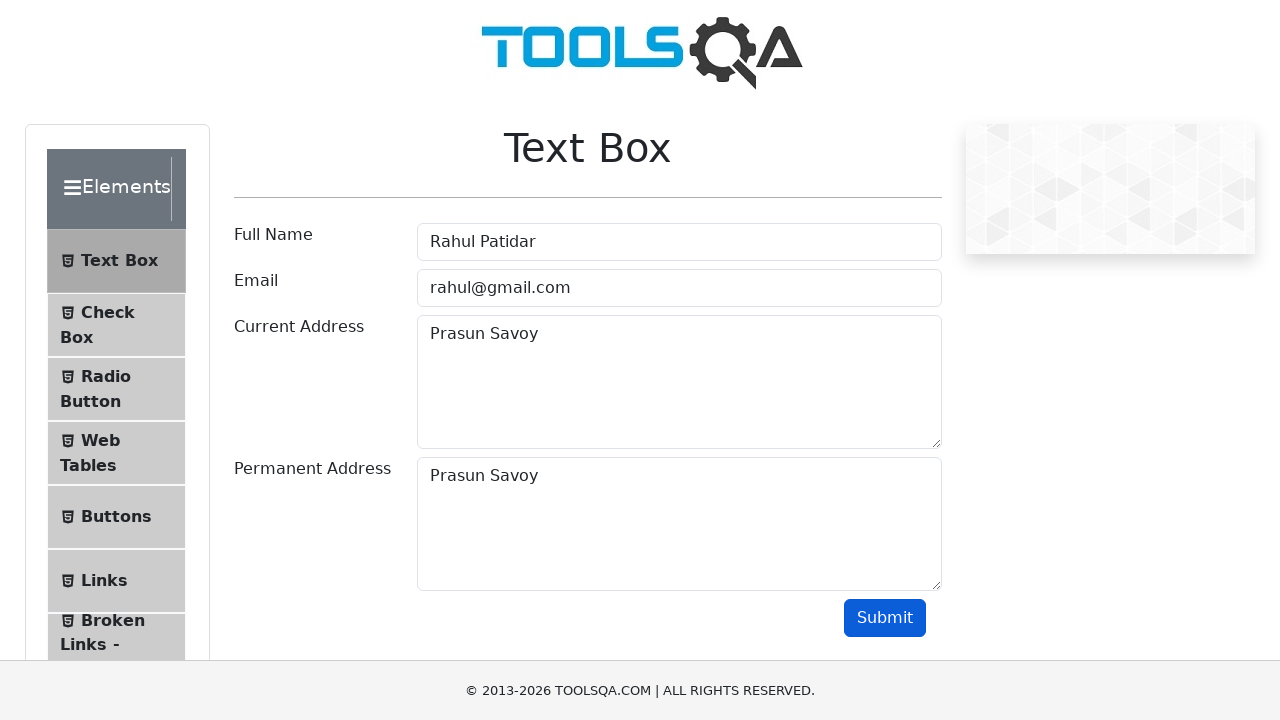